Tests link functionality by waiting for a link to be clickable and then clicking on it

Starting URL: https://rahulshettyacademy.com/AutomationPractice/#

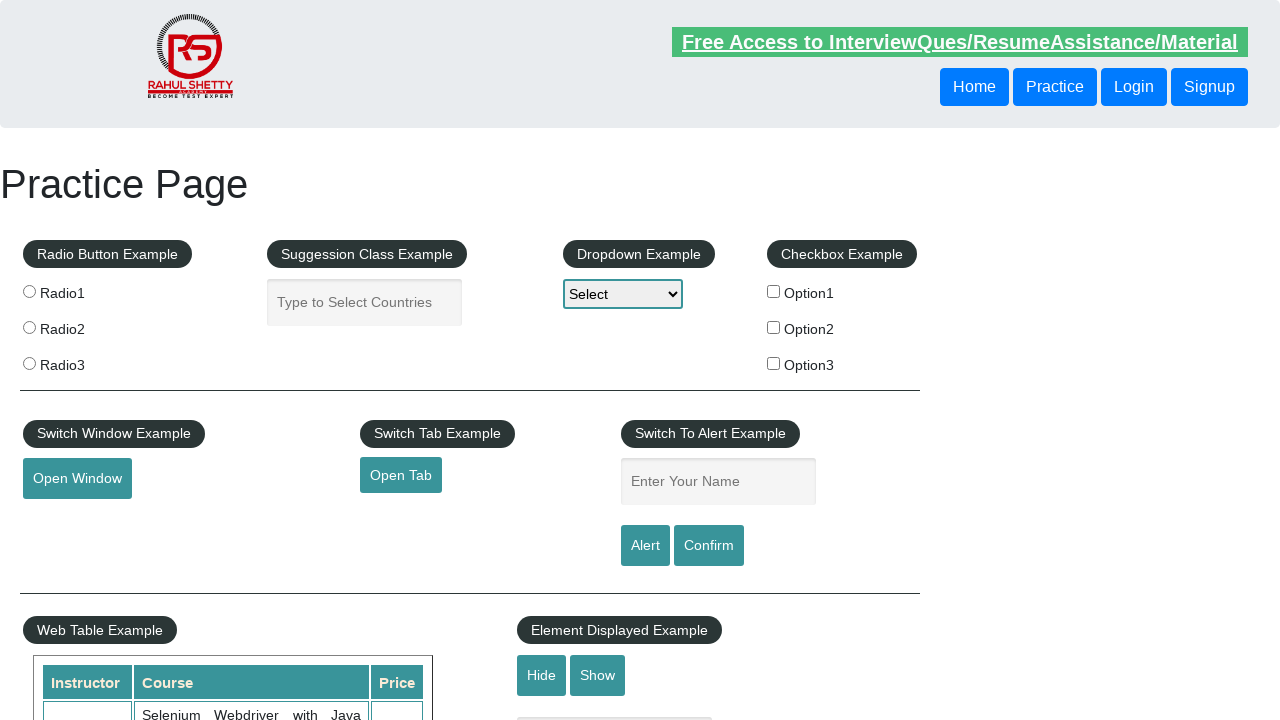

Waited for 'Free Access to InterviewQues/ResumeAssistance/Material' link to become visible
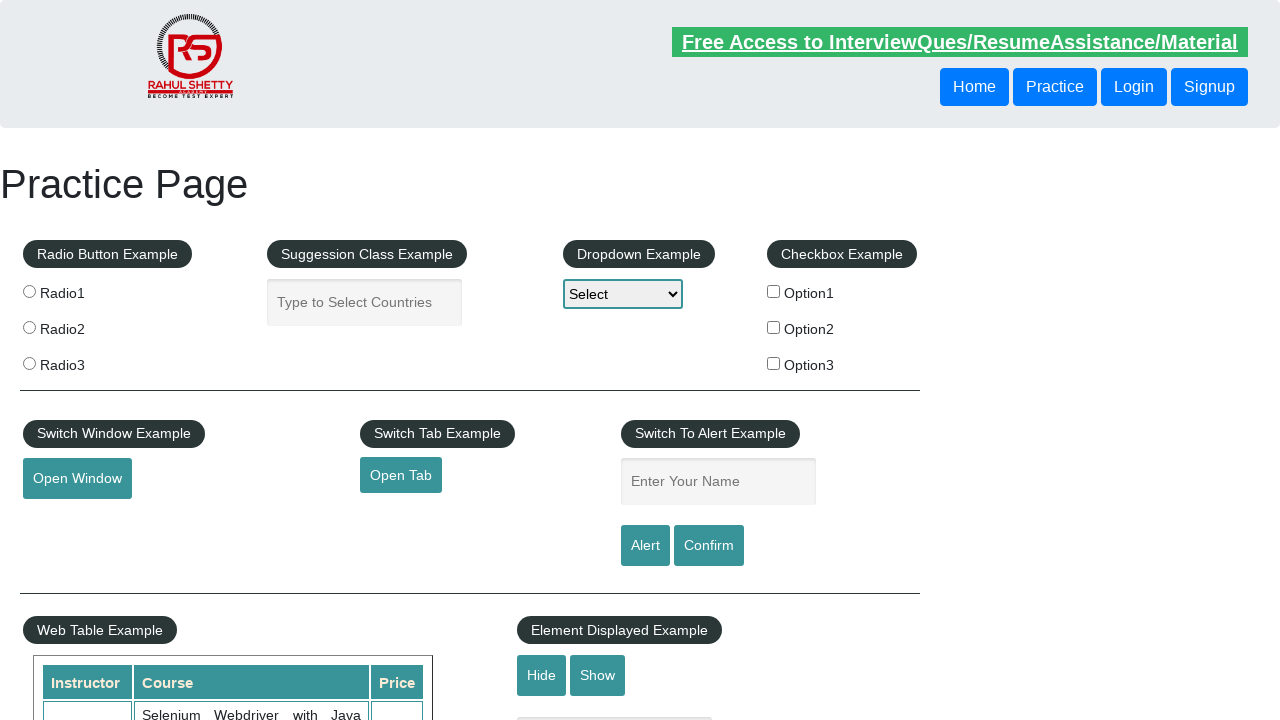

Clicked on 'Free Access to InterviewQues/ResumeAssistance/Material' link at (960, 42) on internal:text="Free Access to InterviewQues/ResumeAssistance/Material"i
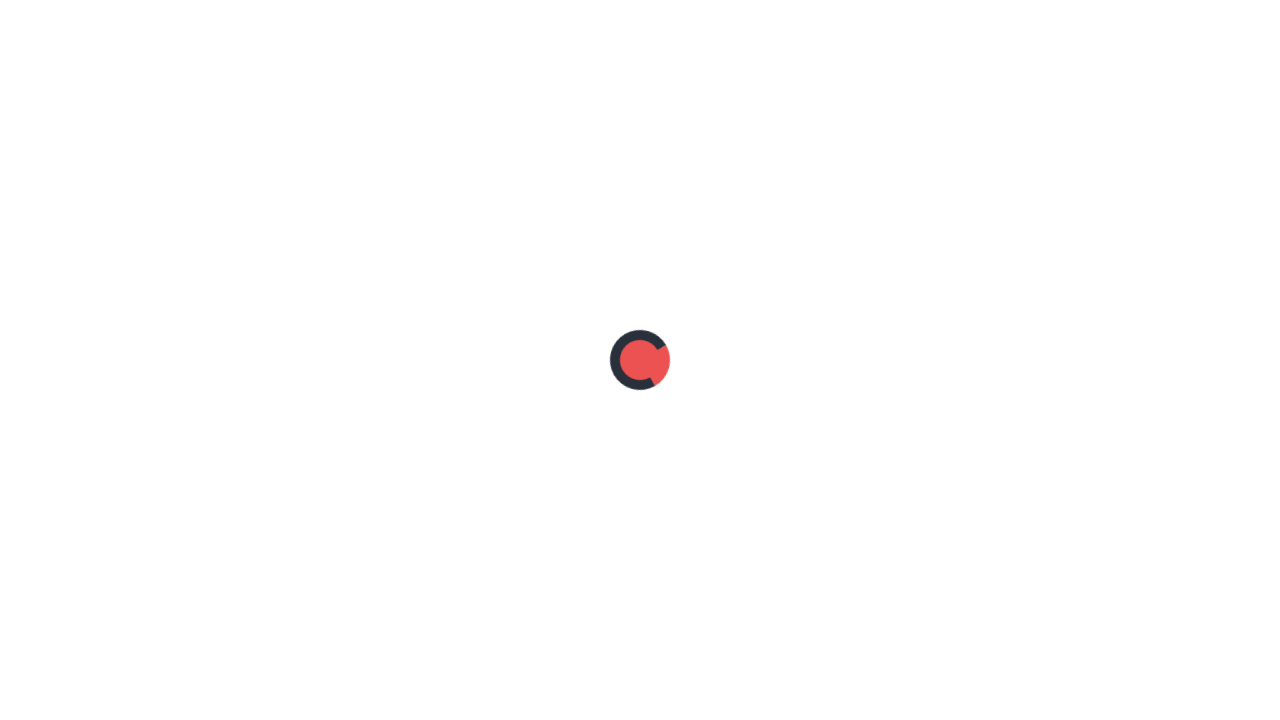

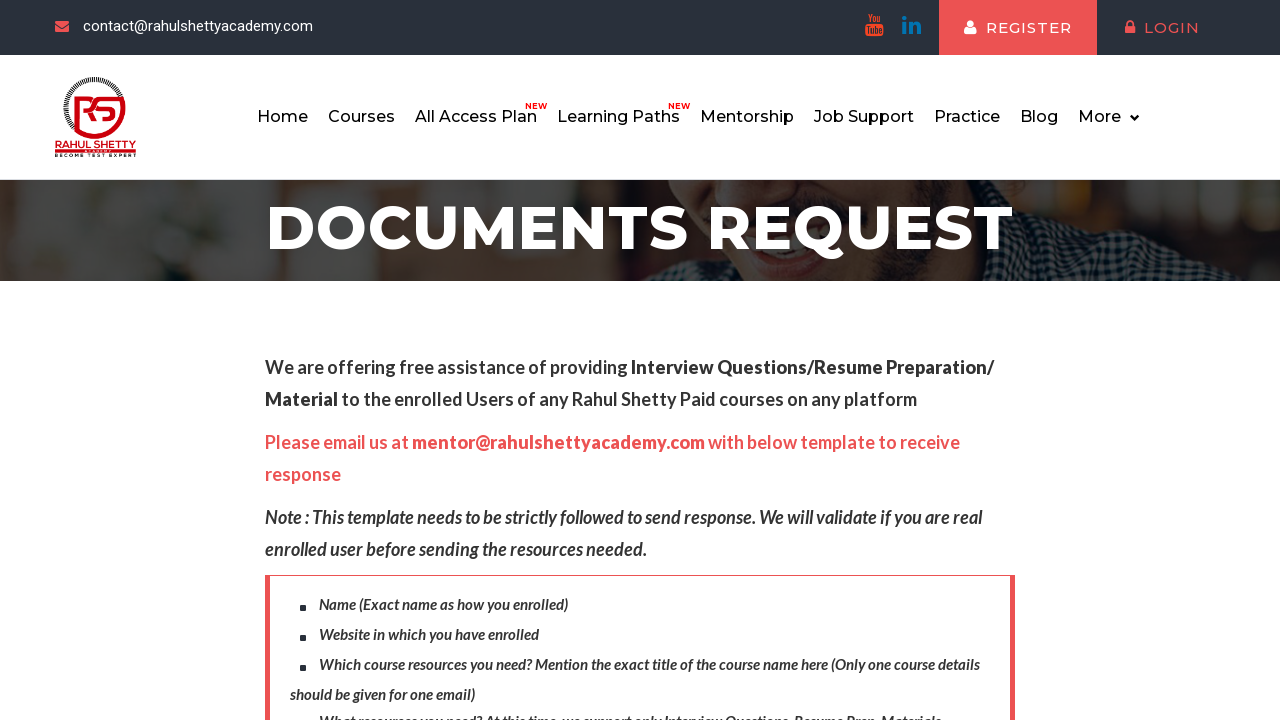